Tests the text box form on DemoQA by navigating to Elements section, clicking Text Box, filling out the form fields, and submitting

Starting URL: https://demoqa.com

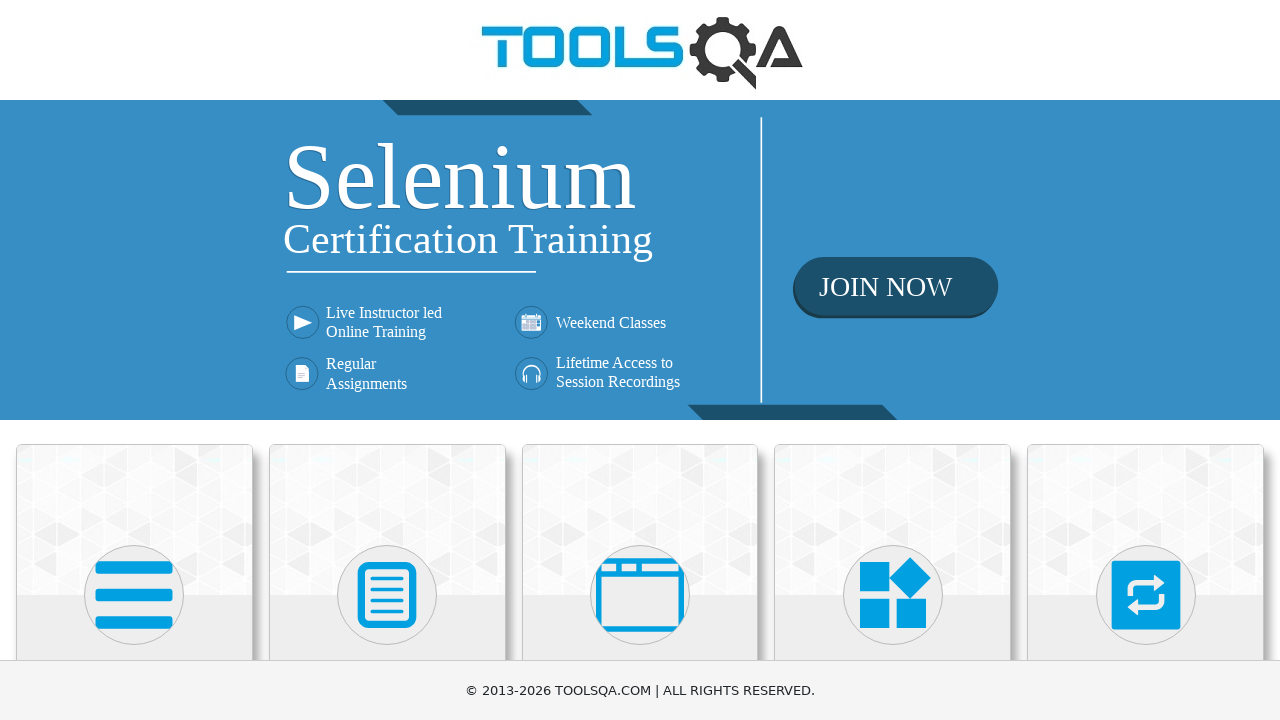

Clicked on Elements card on homepage at (134, 520) on div.card:has-text('Elements')
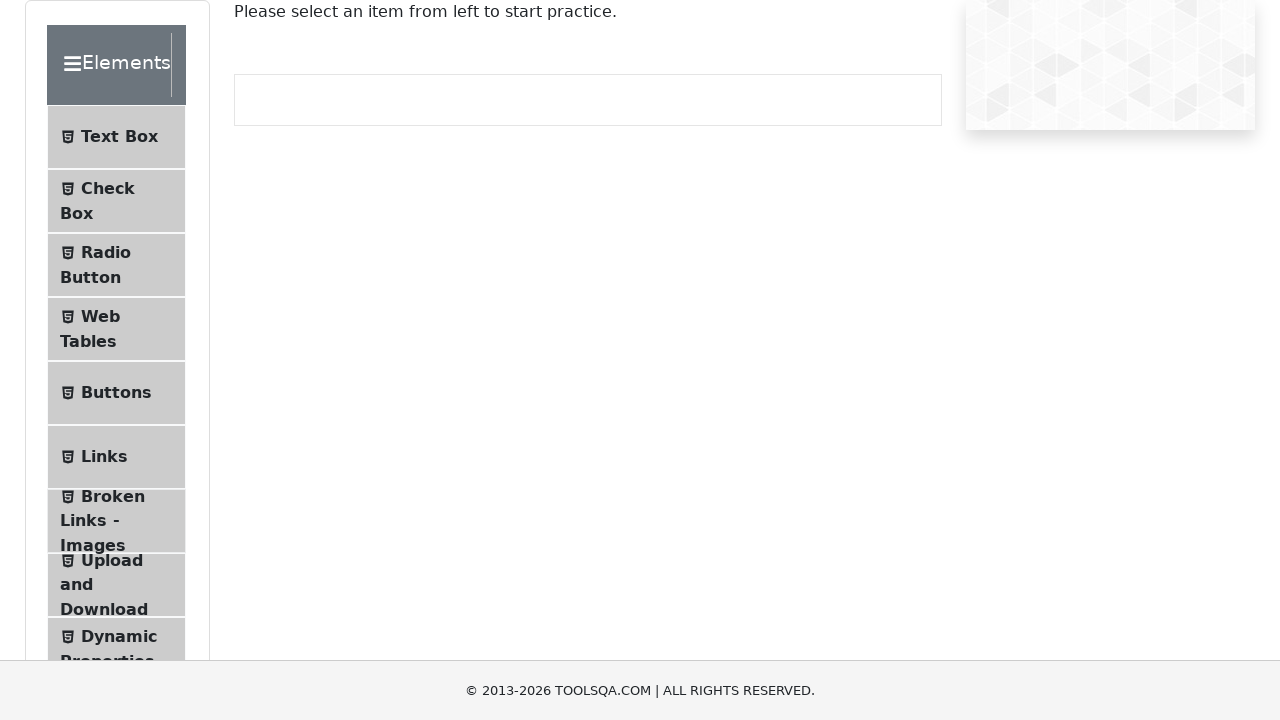

Clicked on Text Box menu item at (119, 137) on span:has-text('Text Box')
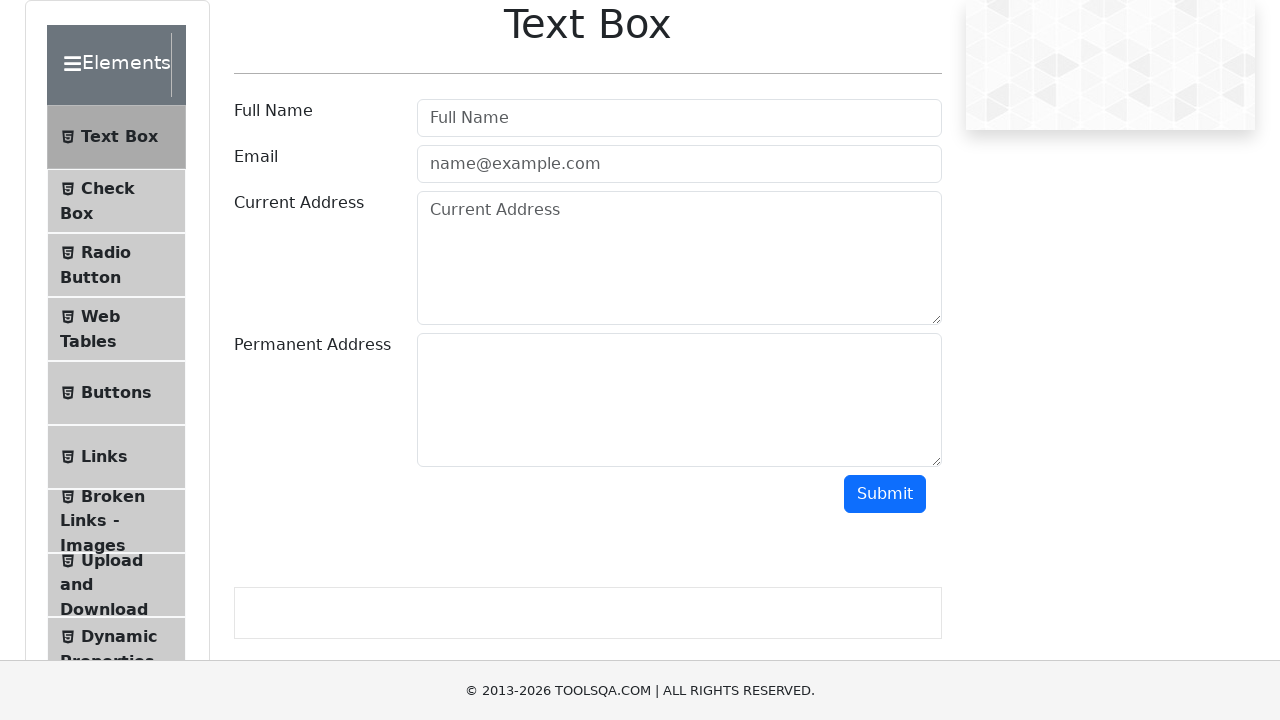

Filled userName field with 'John Doe' on #userName
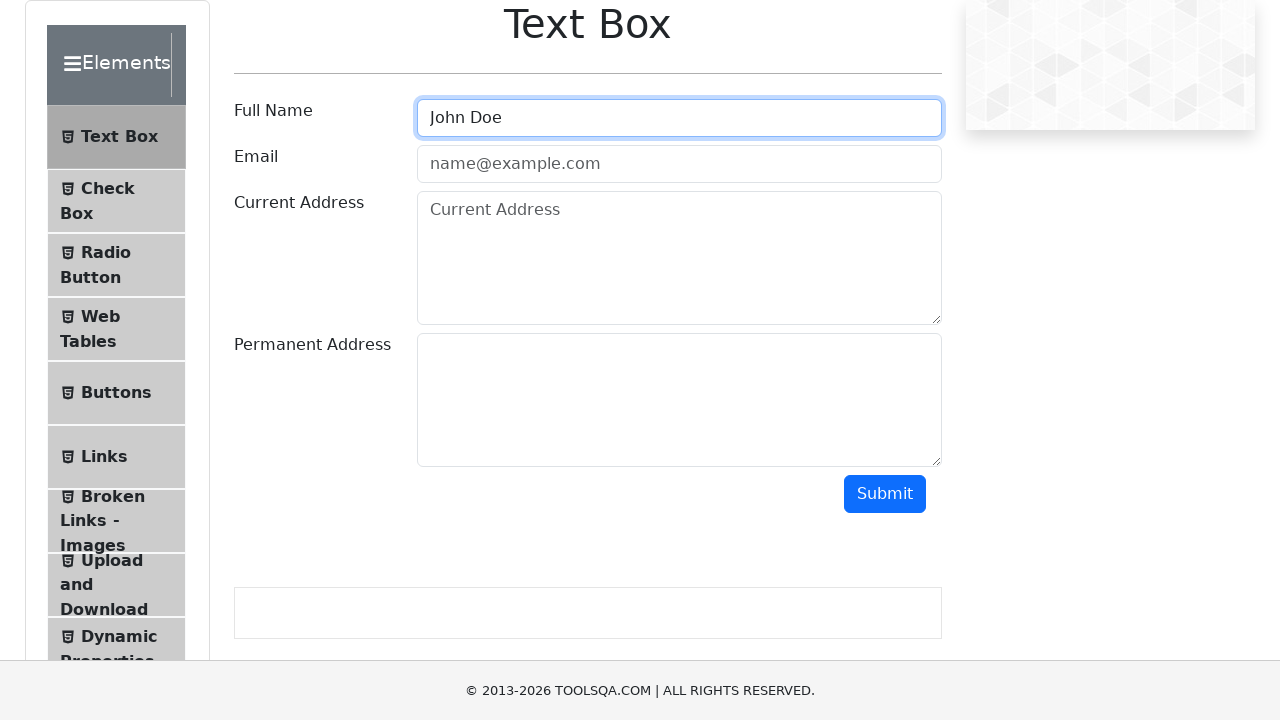

Filled userEmail field with 'johndoe@example.com' on #userEmail
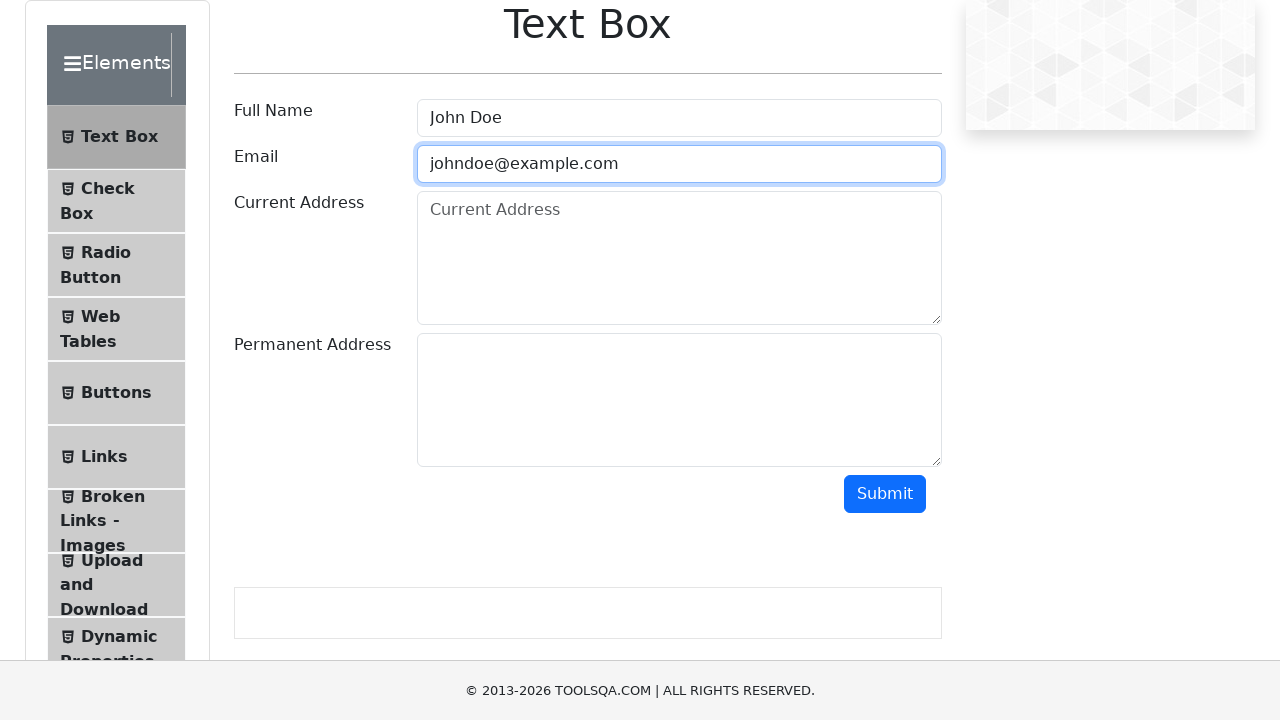

Filled currentAddress field with '123 Main Street, New York, NY 10001' on #currentAddress
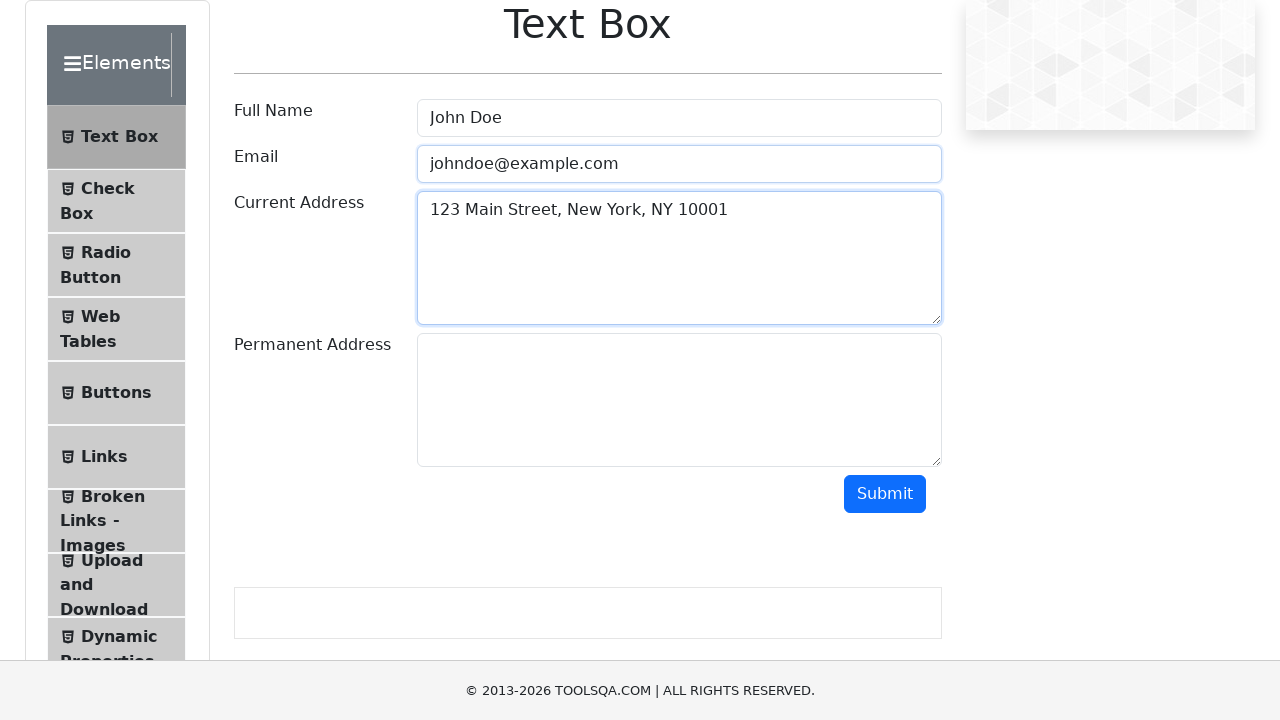

Filled permanentAddress field with '456 Oak Avenue, Los Angeles, CA 90001' on #permanentAddress
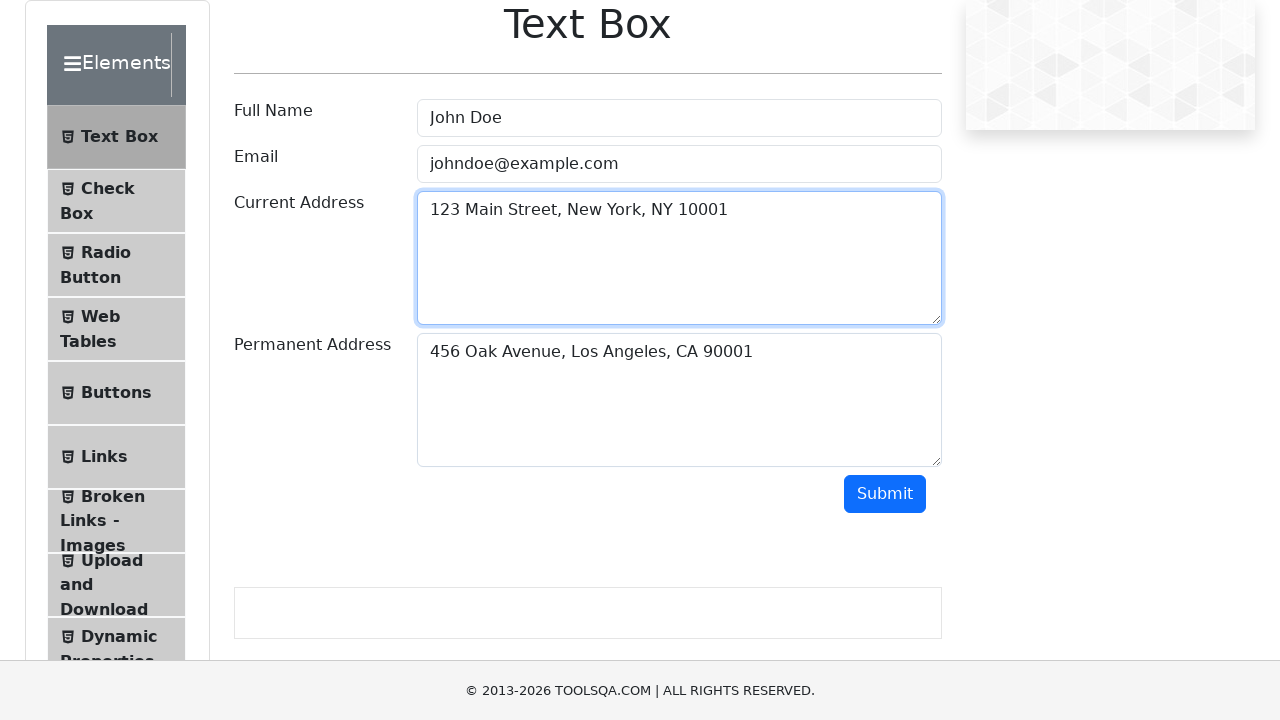

Clicked submit button to submit the form at (885, 494) on #submit
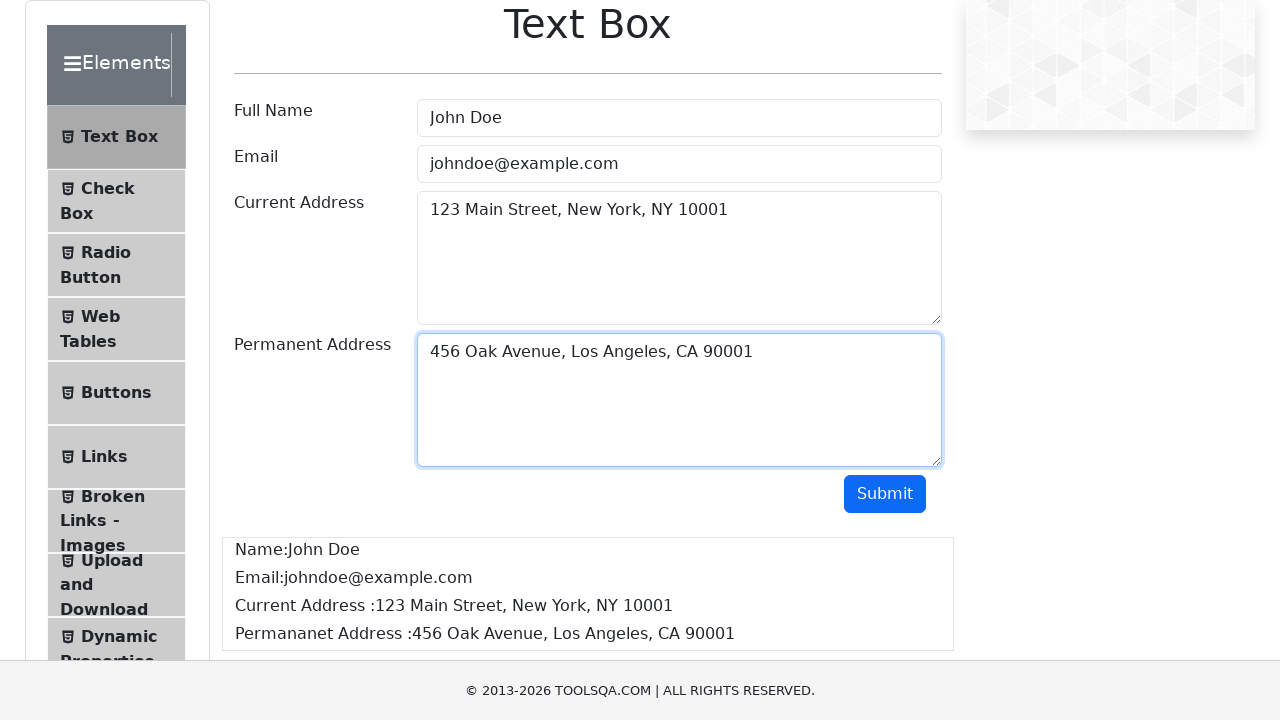

Output section appeared after form submission
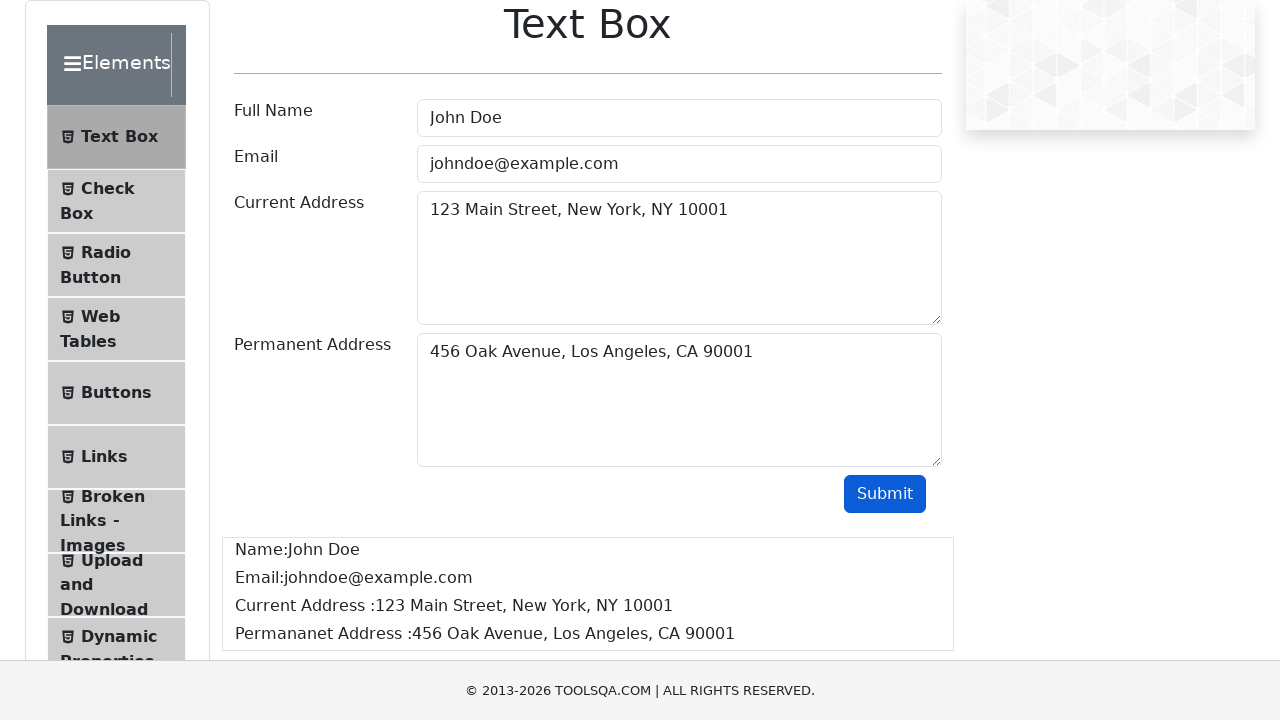

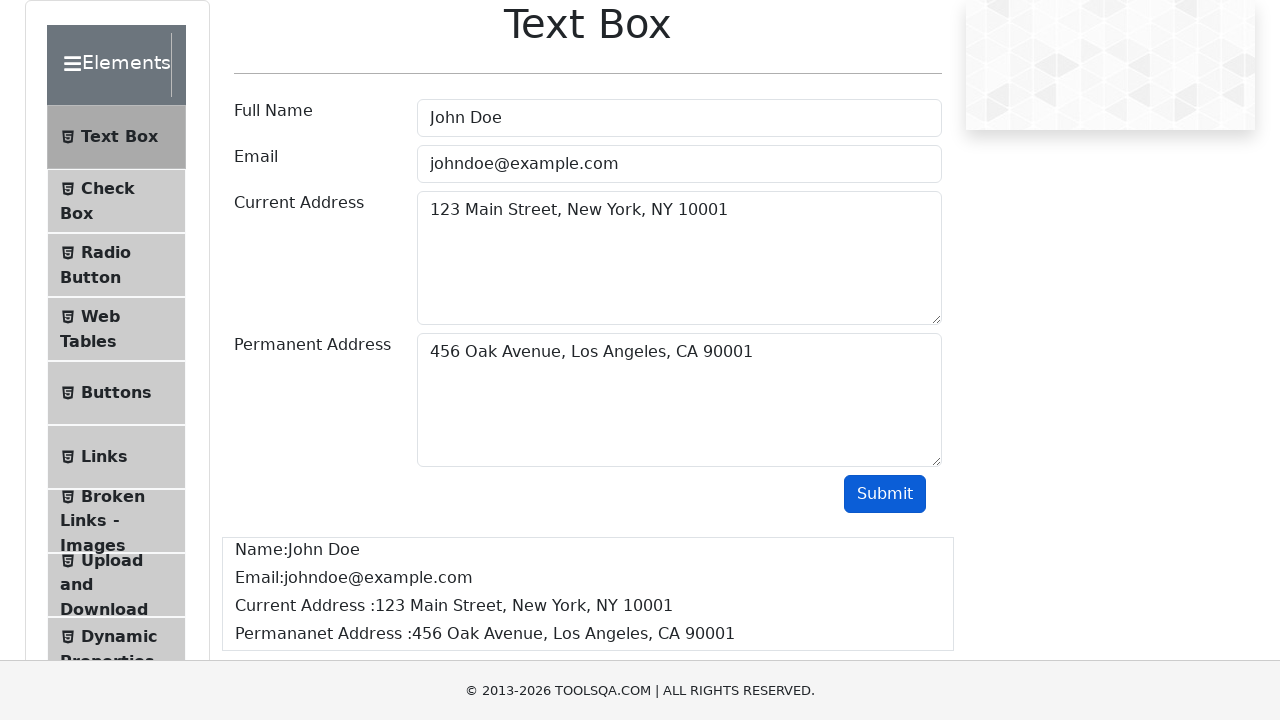